Tests the triangle identifier by entering three different side lengths (4, 5, 6) and verifying it correctly identifies a scalene triangle

Starting URL: https://testpages.eviltester.com/styled/apps/triangle/triangle001.html

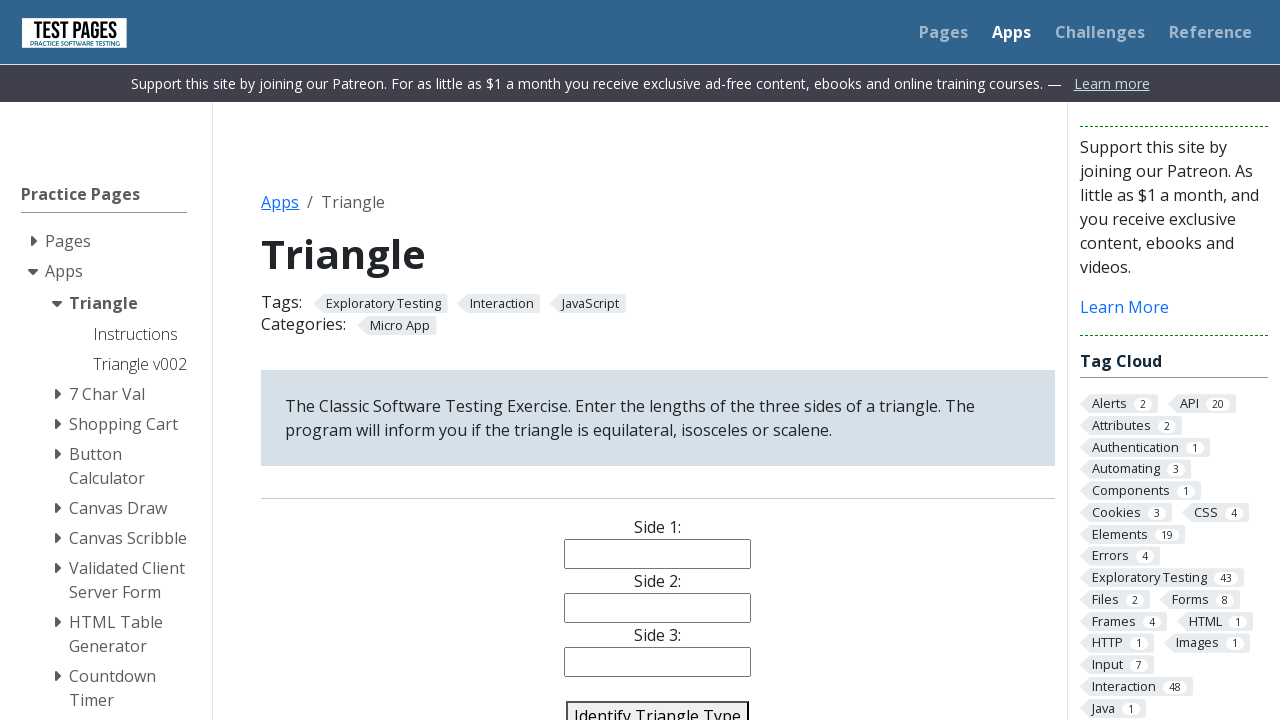

Navigated to triangle identifier application
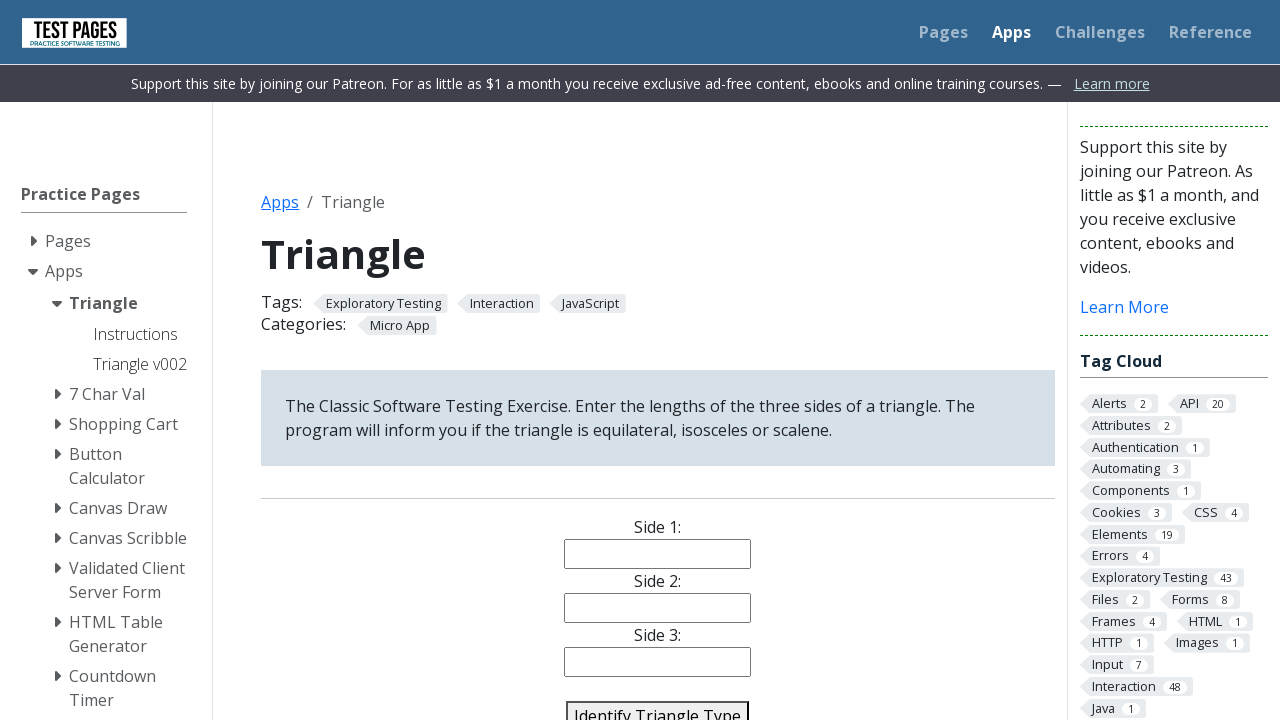

Entered side 1 value: 4 on #side1
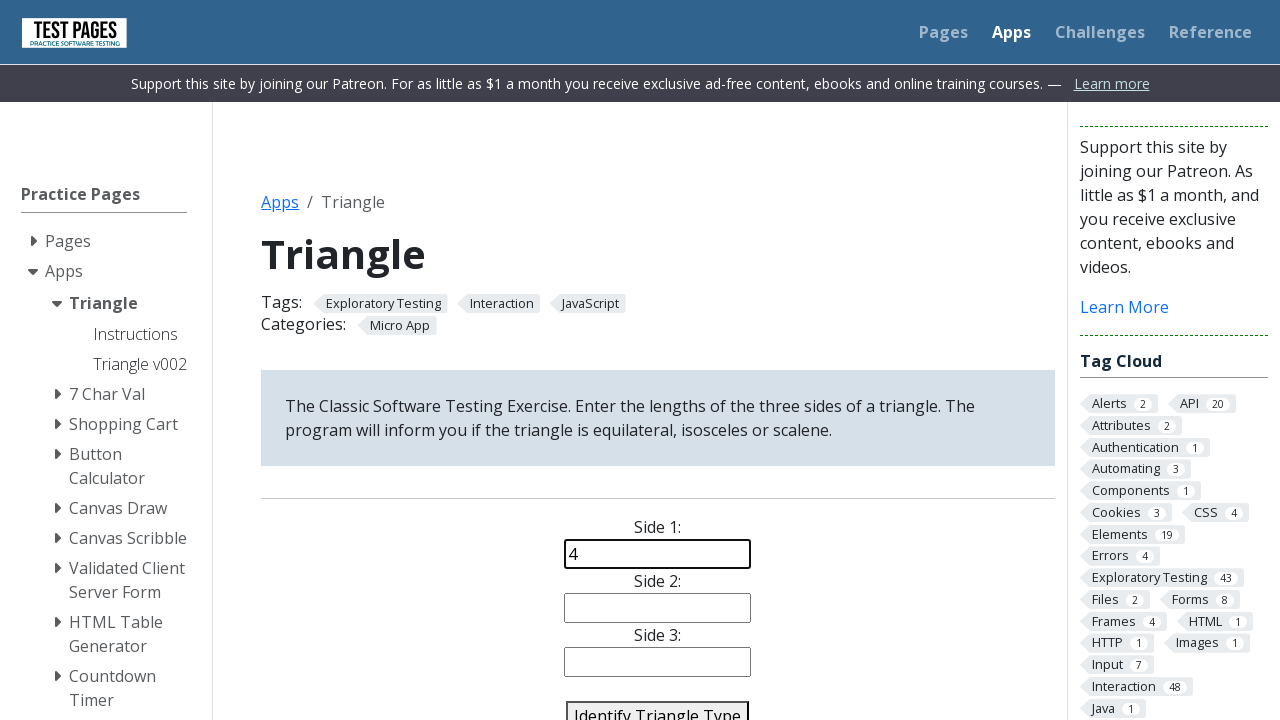

Entered side 2 value: 5 on #side2
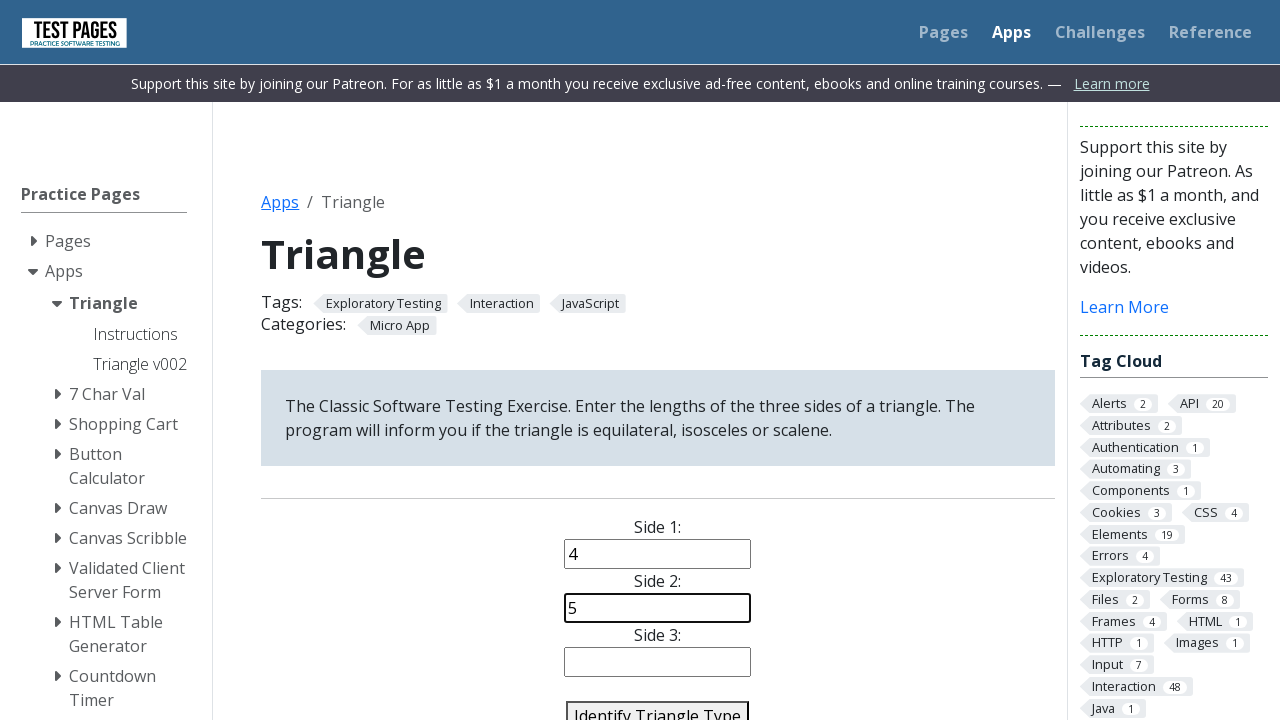

Entered side 3 value: 6 on #side3
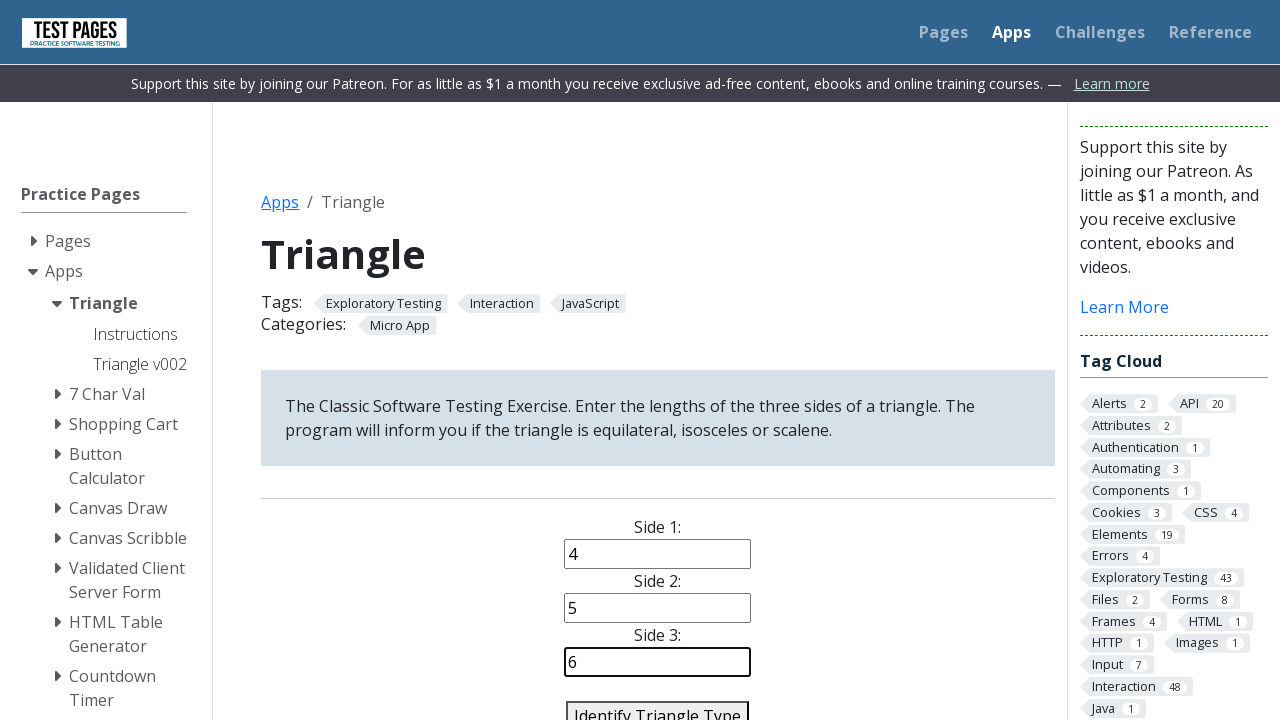

Clicked identify triangle button at (658, 705) on #identify-triangle-action
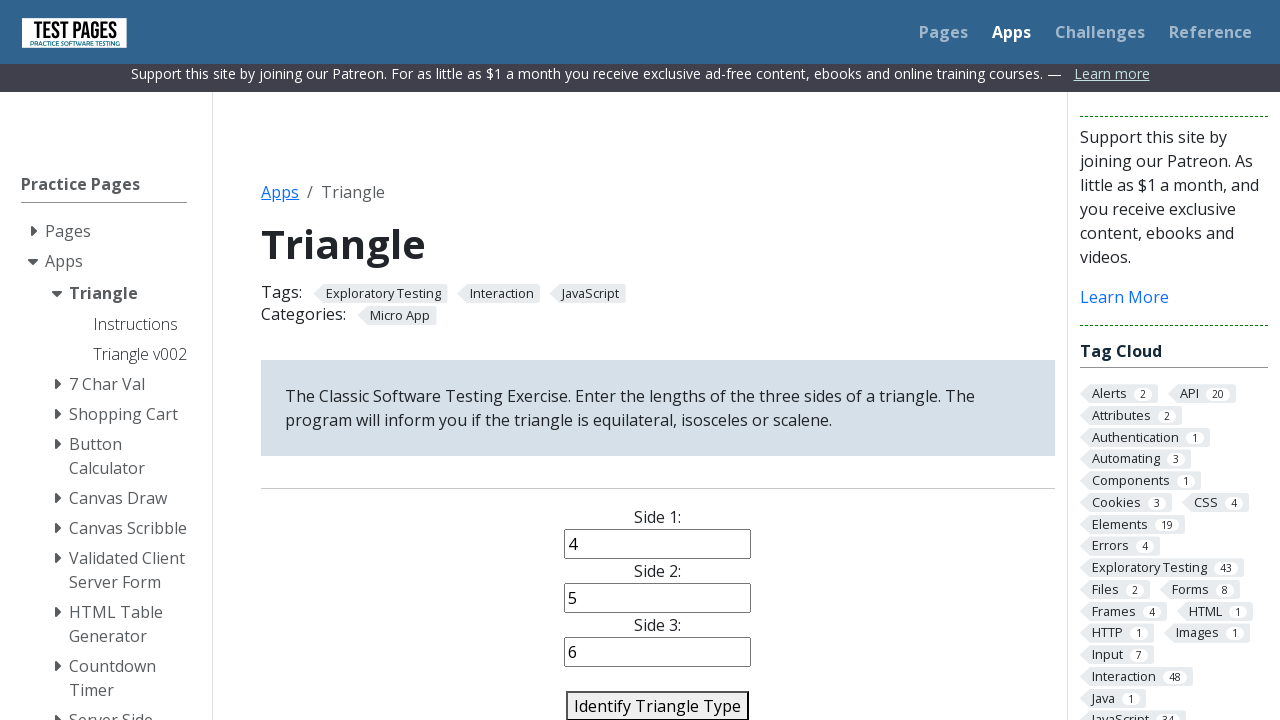

Triangle identification result loaded
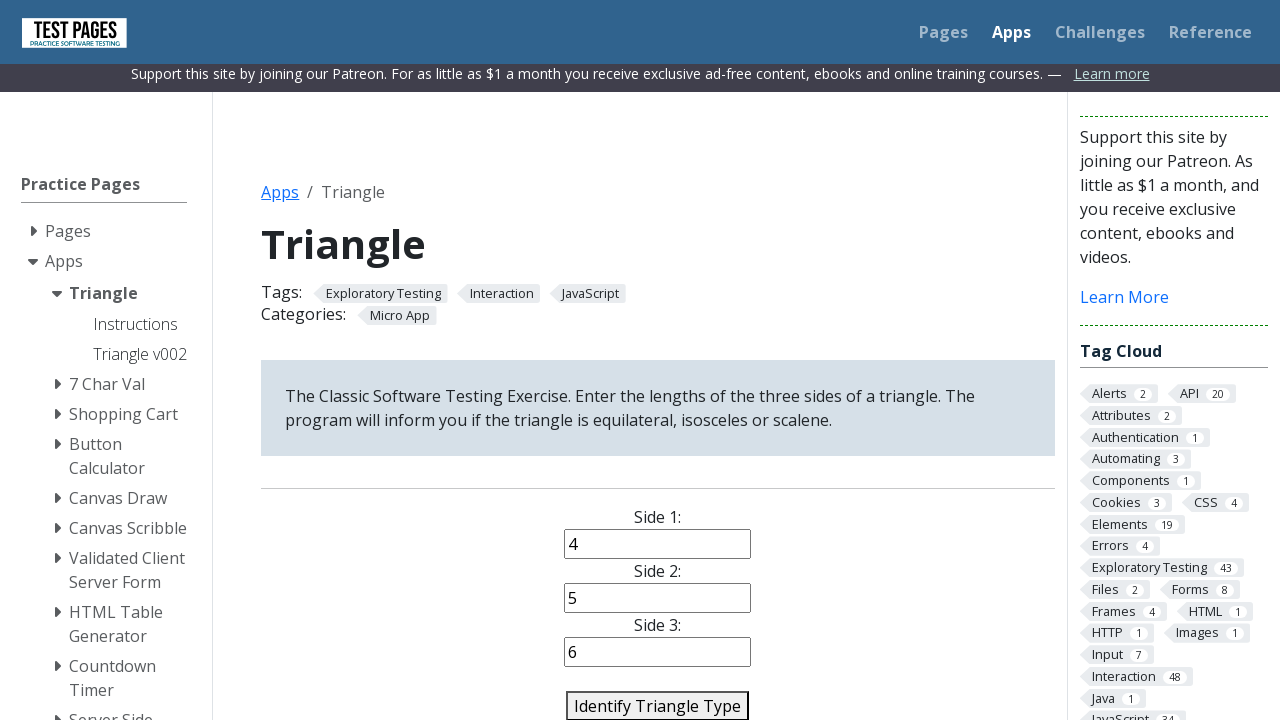

Verified triangle correctly identified as scalene
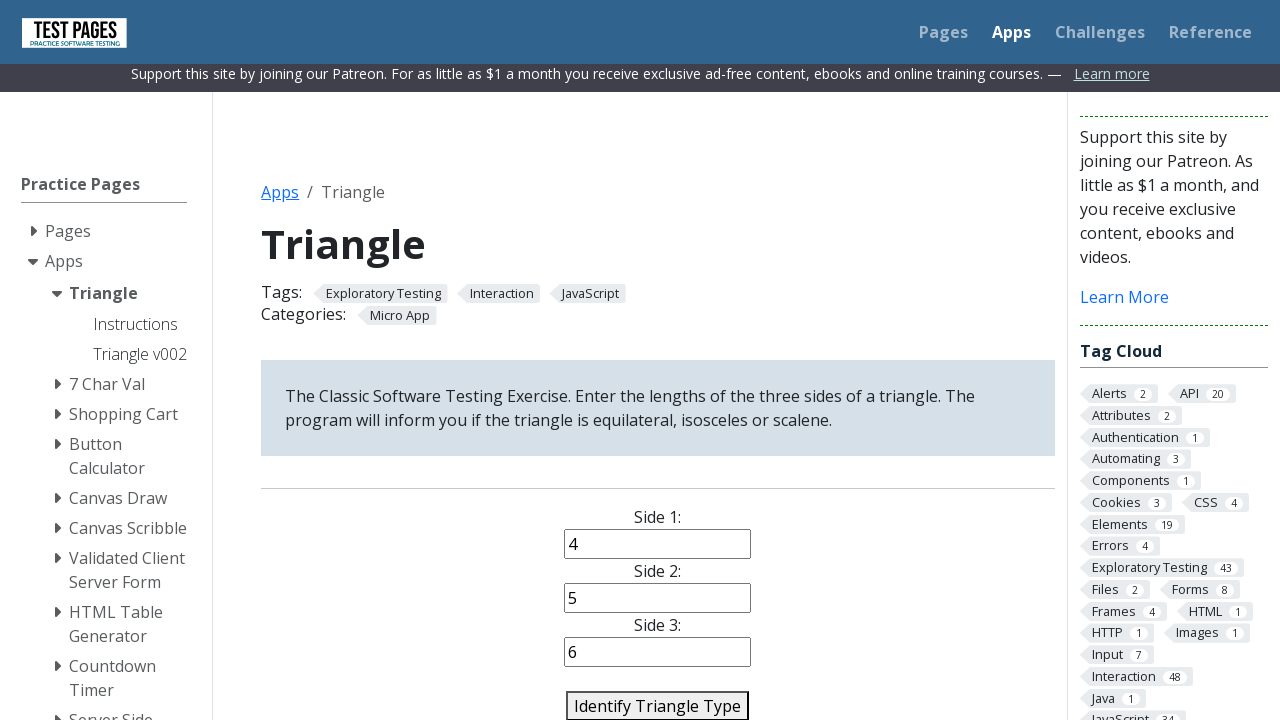

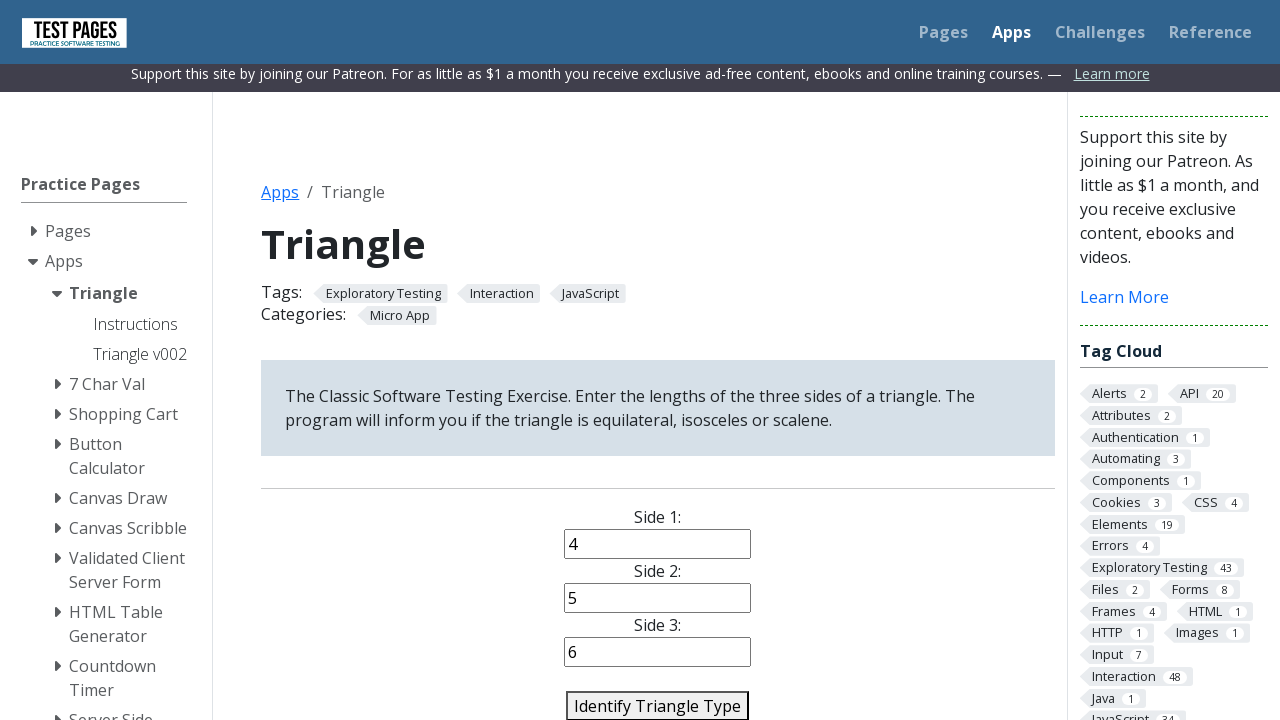